Navigates to radio page and checks which radio button is pre-selected by examining the foo and notfoo radio buttons

Starting URL: https://letcode.in/test

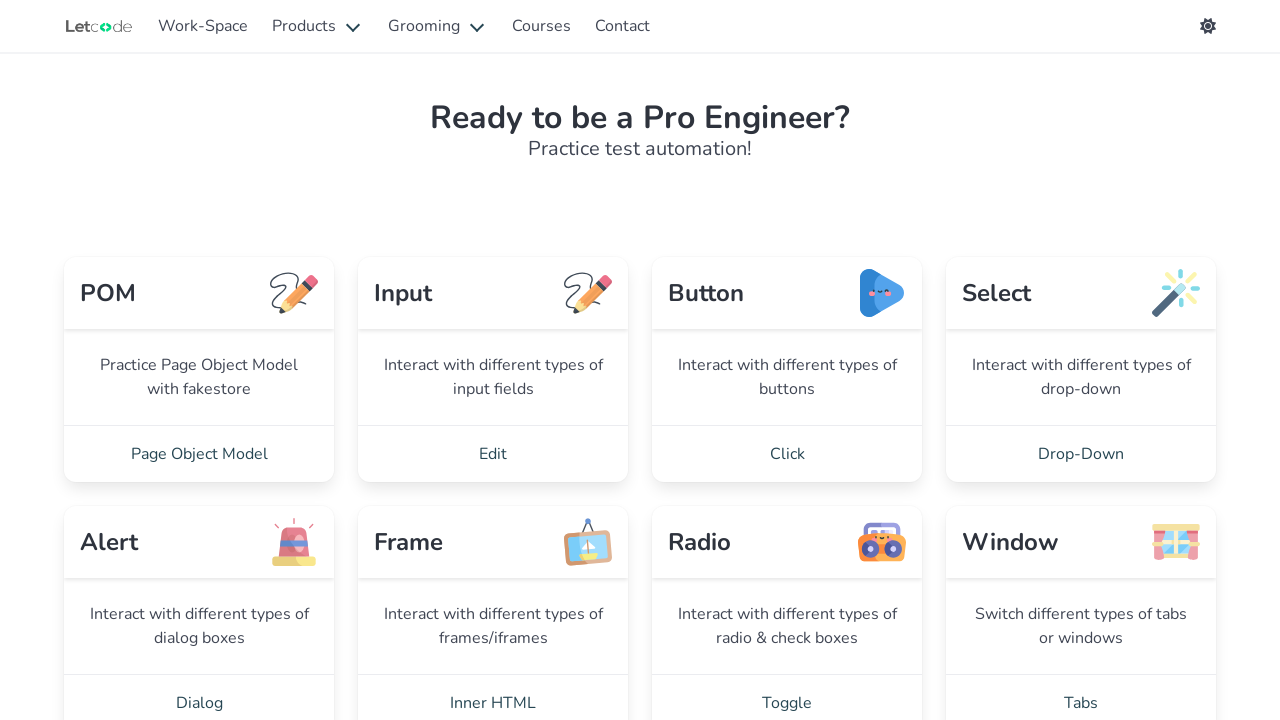

Clicked on radio page link at (787, 692) on xpath=//*[@href="/radio"]
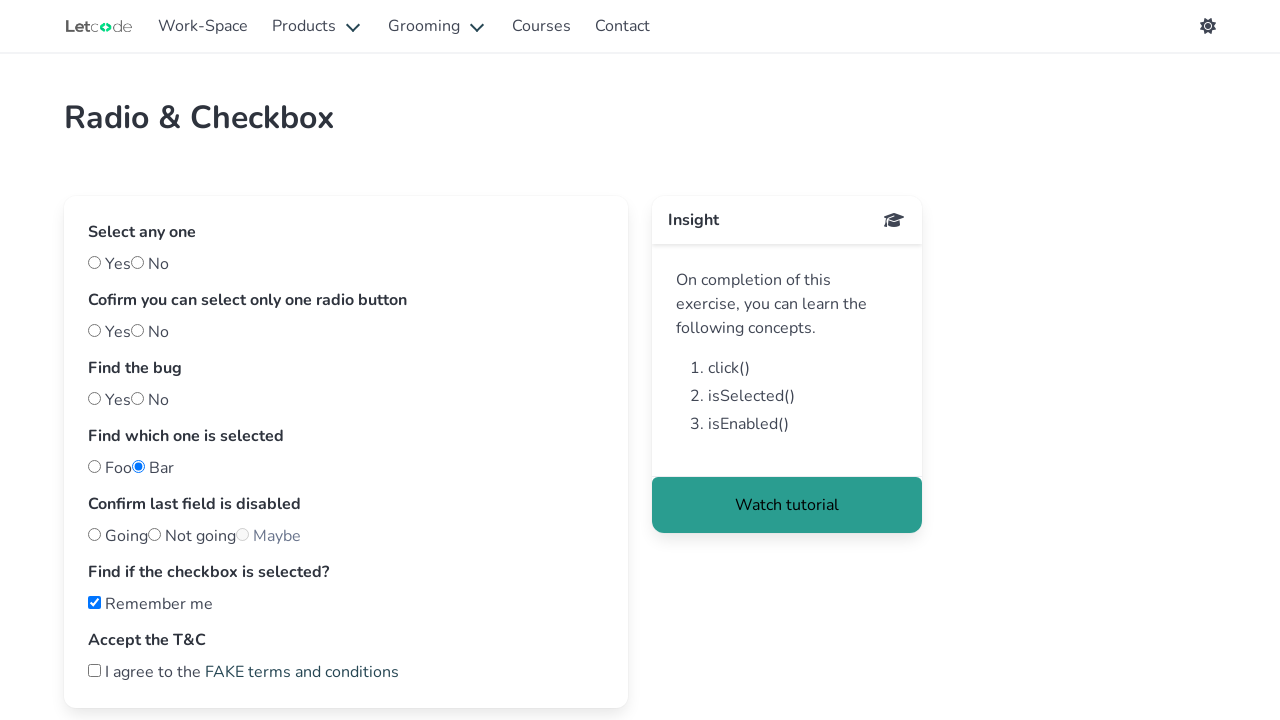

Radio & Checkbox page loaded
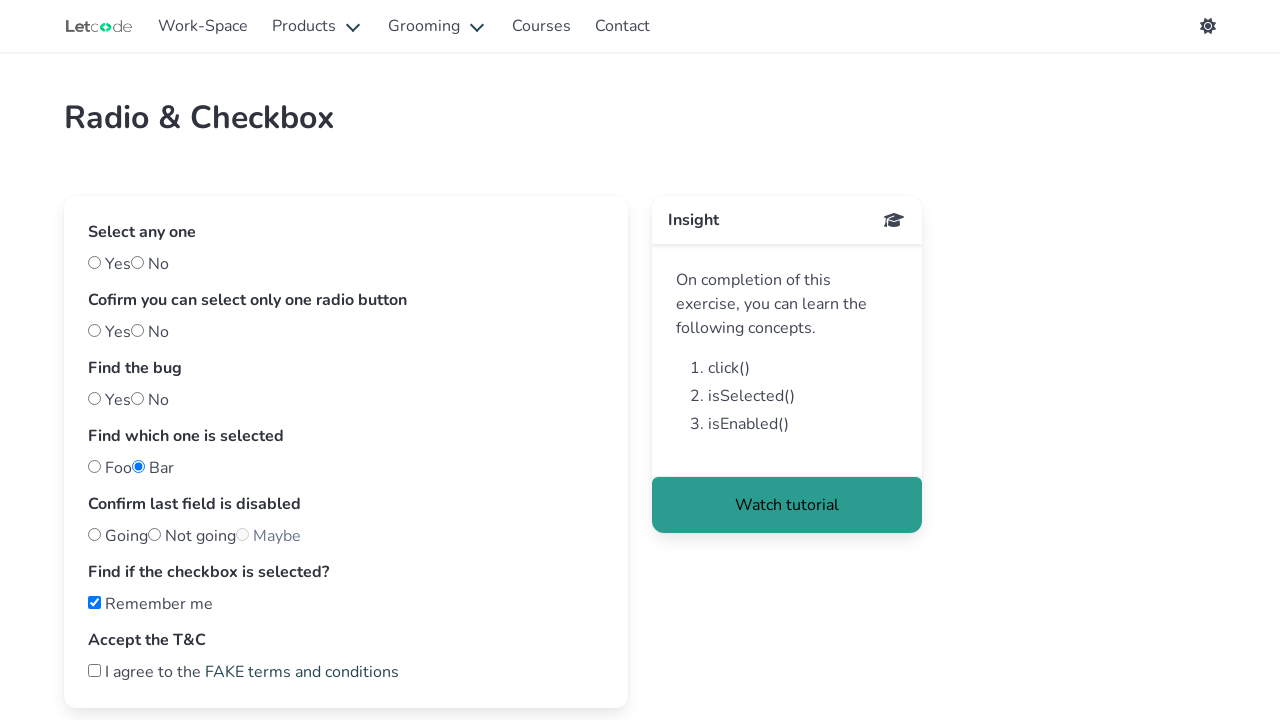

Foo radio button is visible
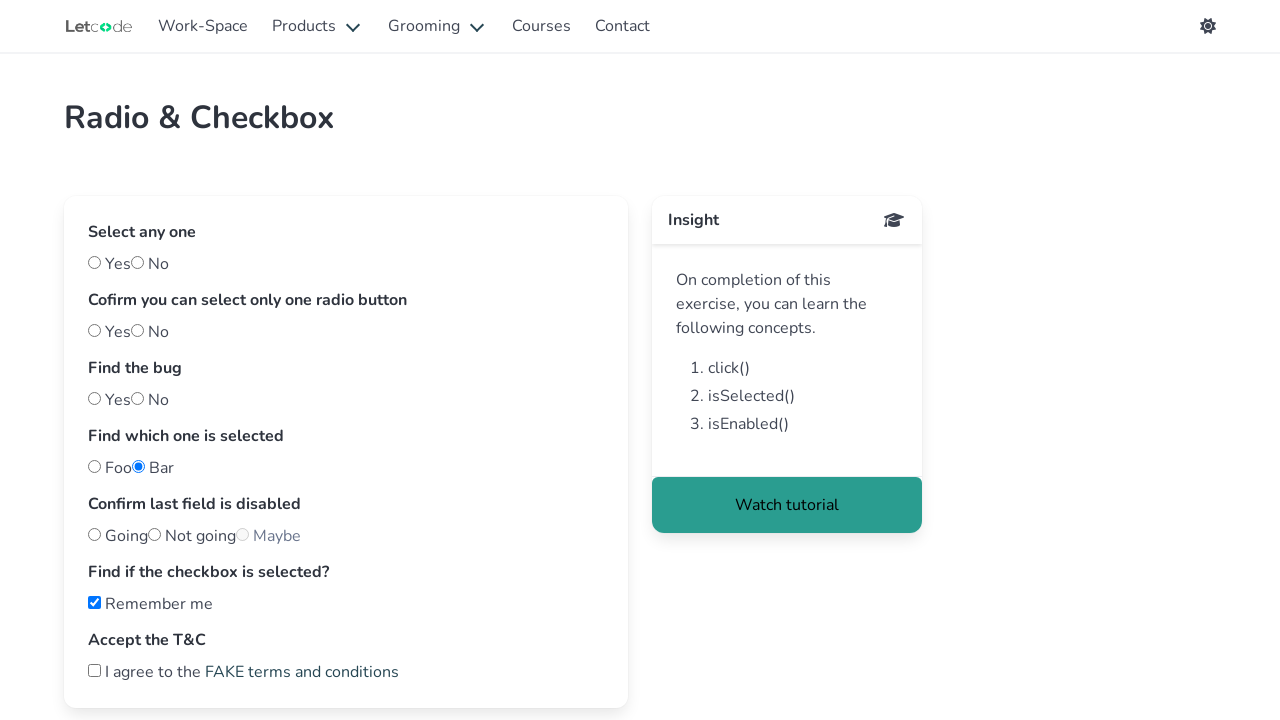

Notfoo radio button is visible
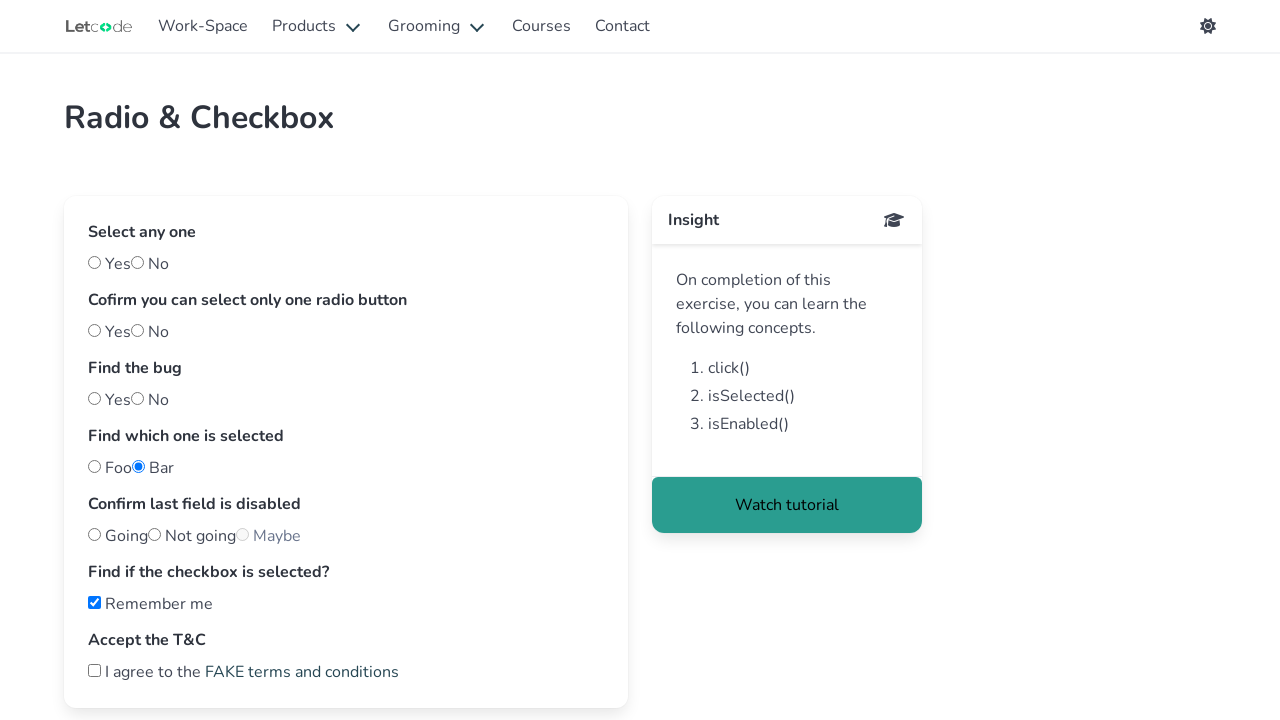

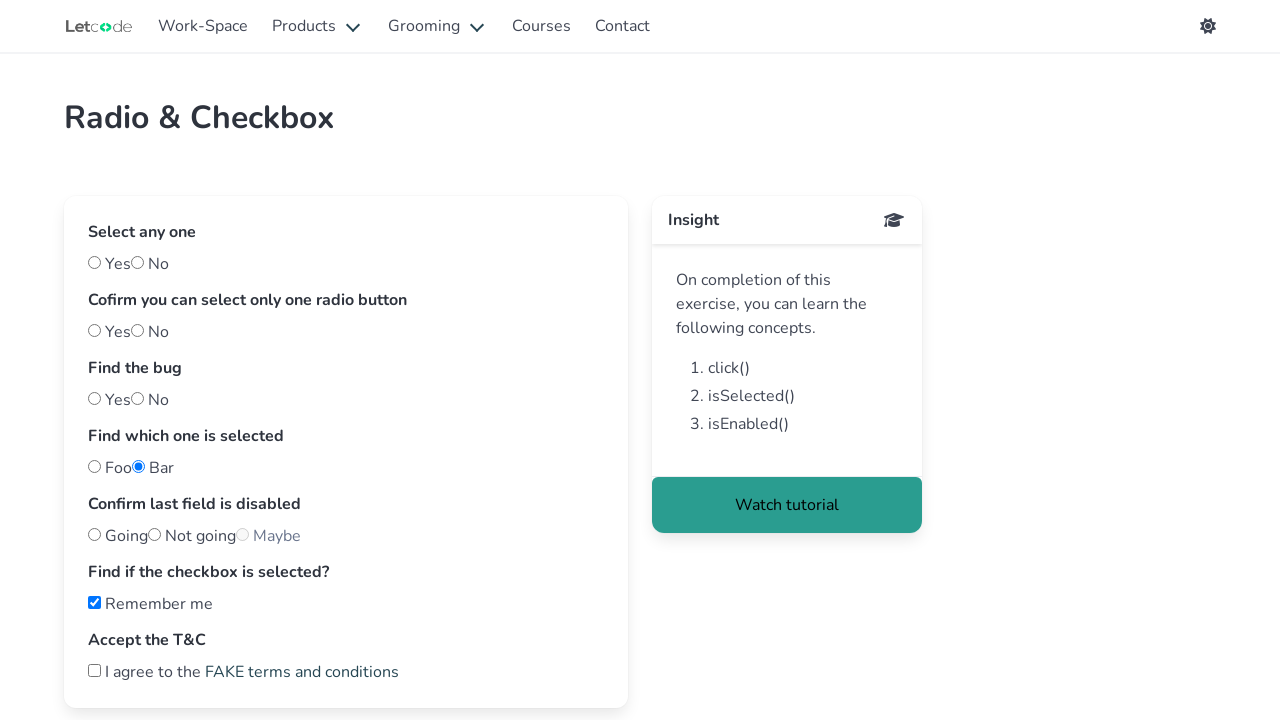